Tests a dynamic page where content is loaded after clicking a start button. Verifies the finish element appears after the loading completes.

Starting URL: http://the-internet.herokuapp.com/dynamic_loading/2

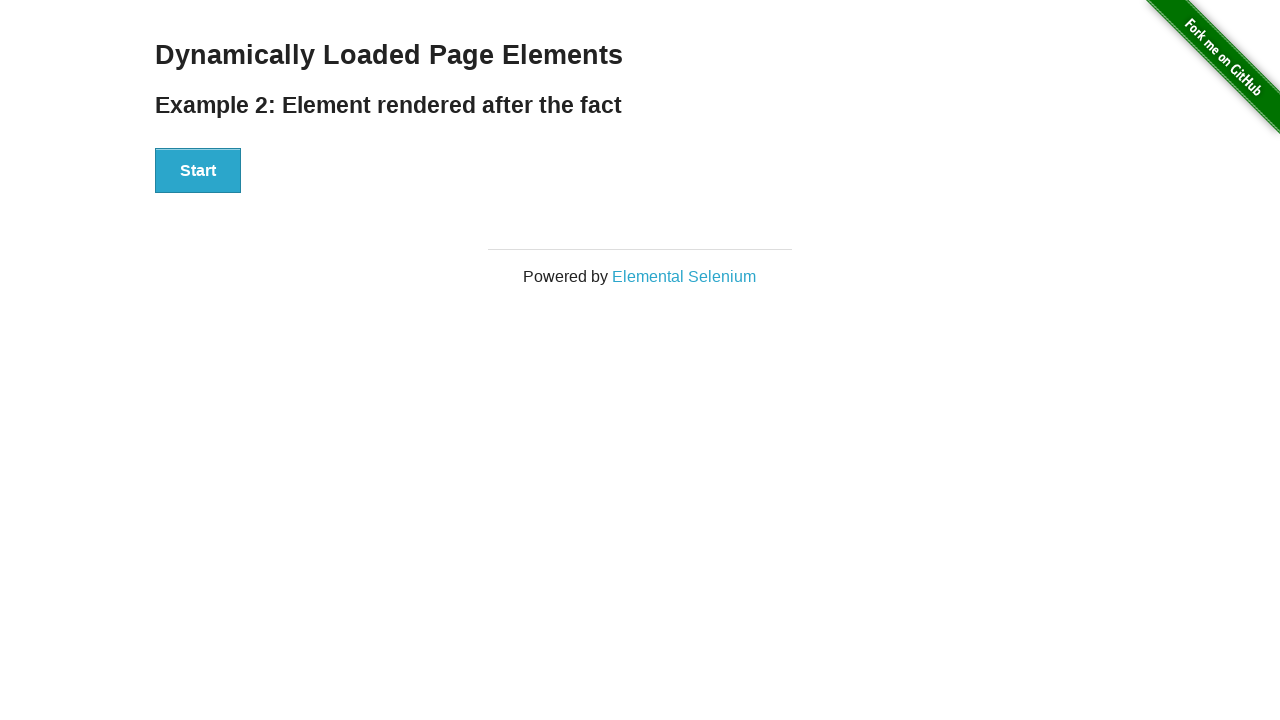

Start button is displayed and ready
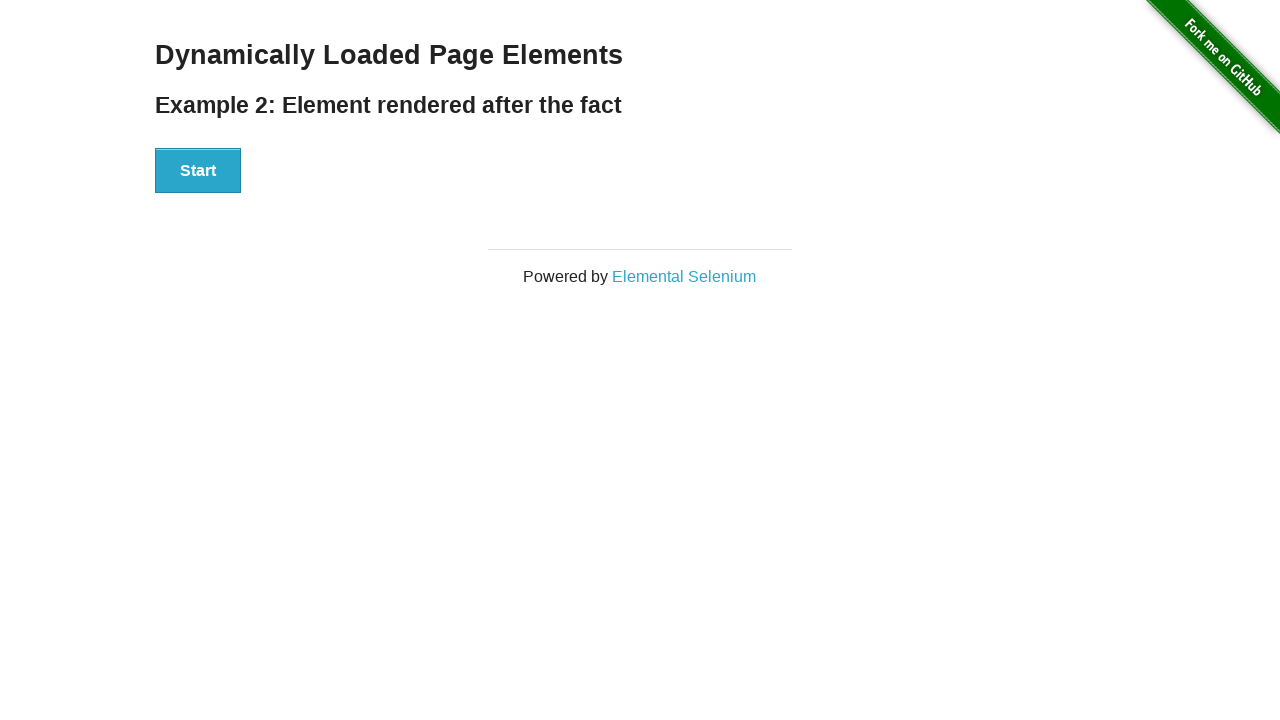

Clicked start button to trigger dynamic loading at (198, 171) on #start button
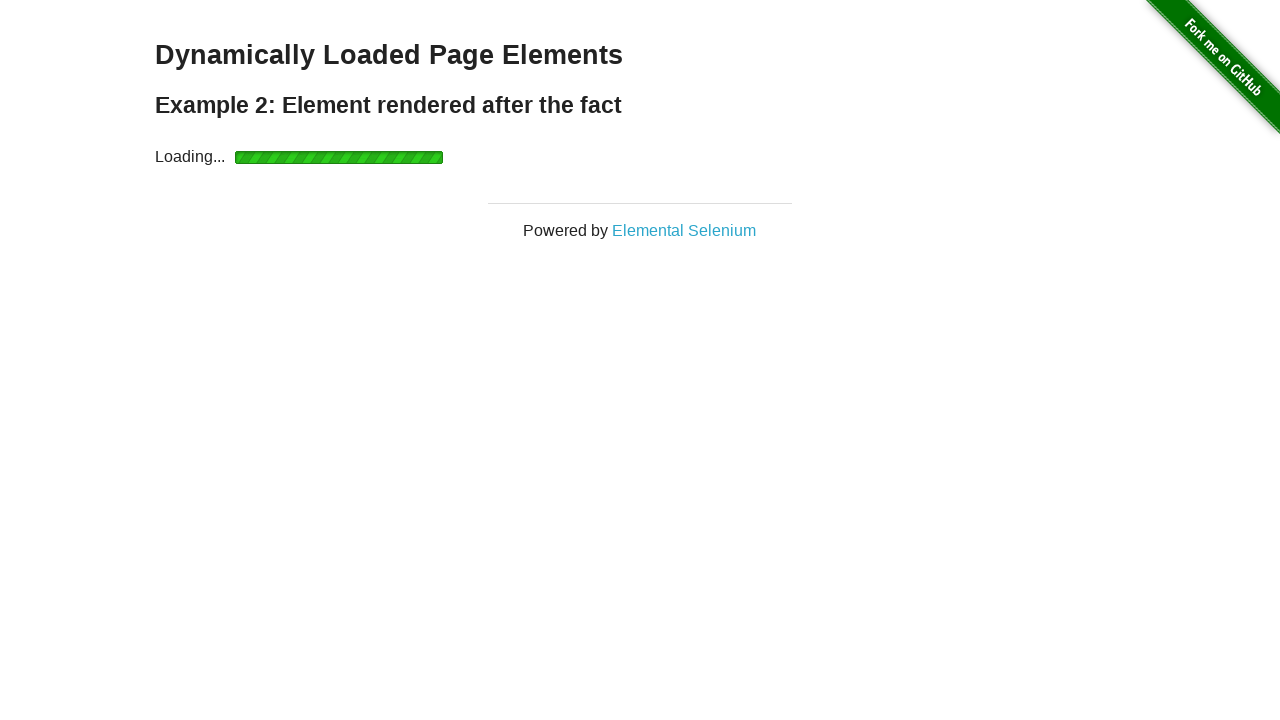

Finish element appeared after loading completed
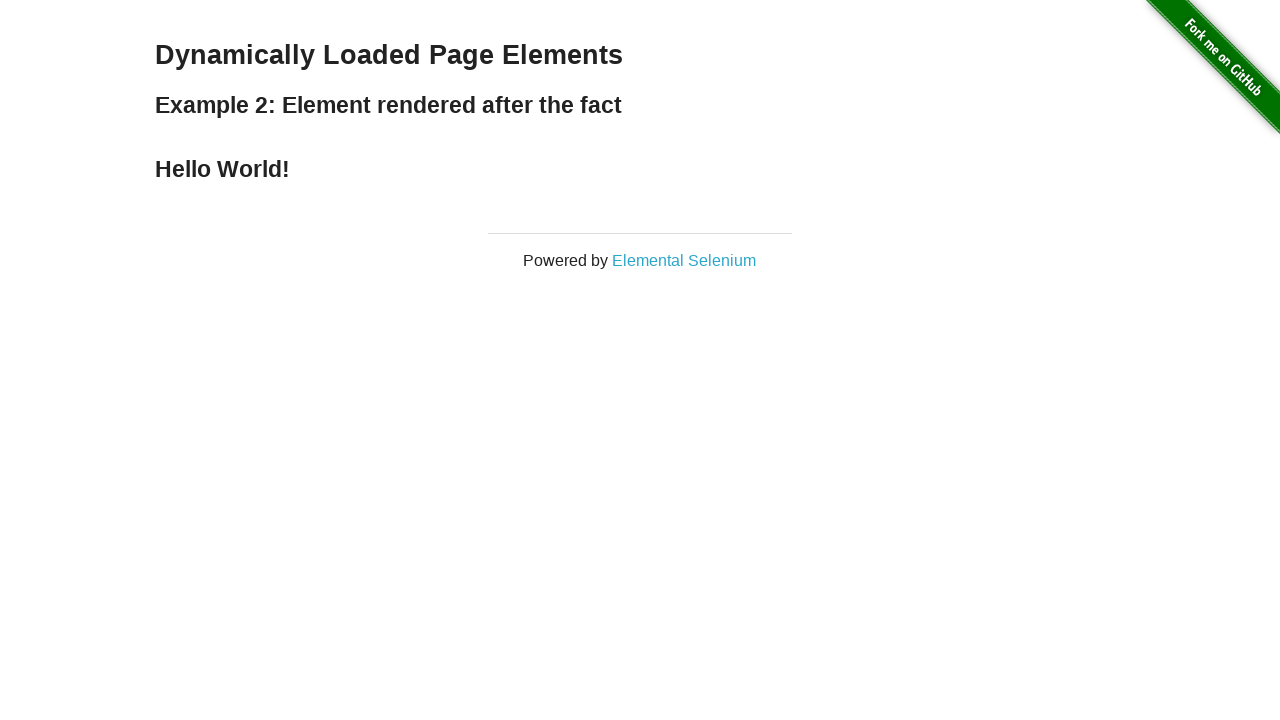

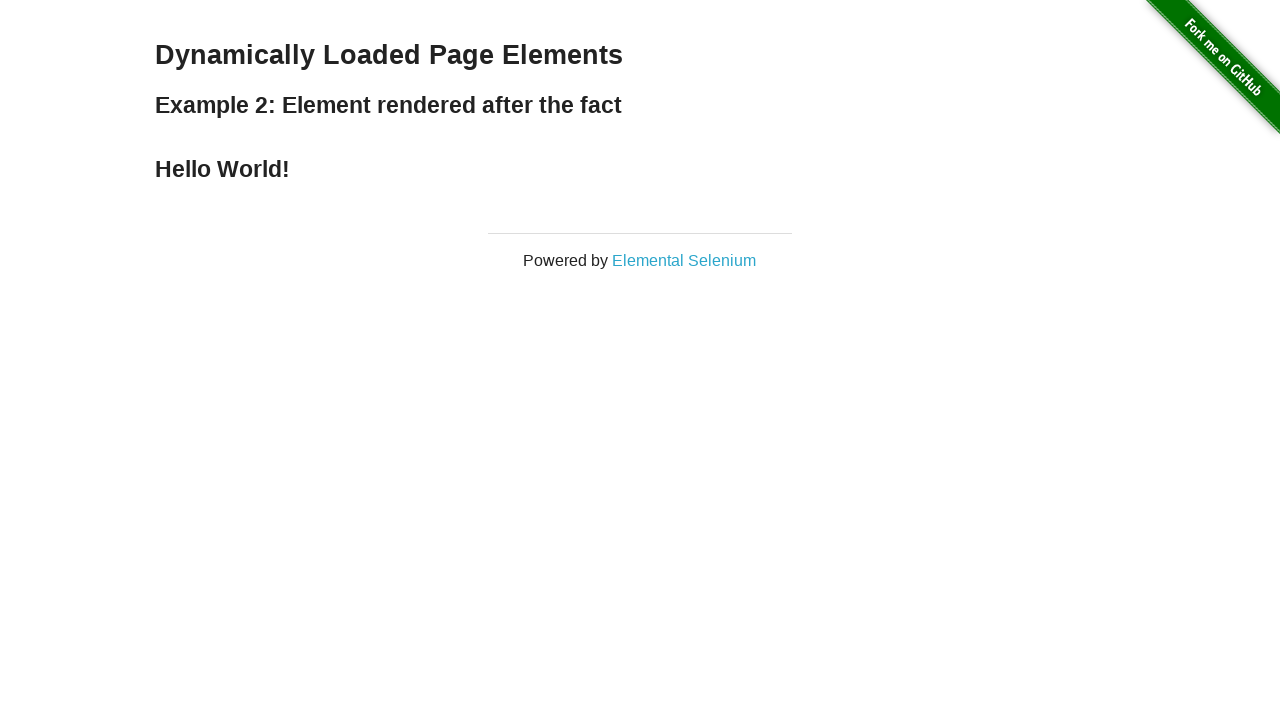